Subscribes to The Skimm newsletter by clearing and filling the email field and submitting the form

Starting URL: http://www.theskimm.com/

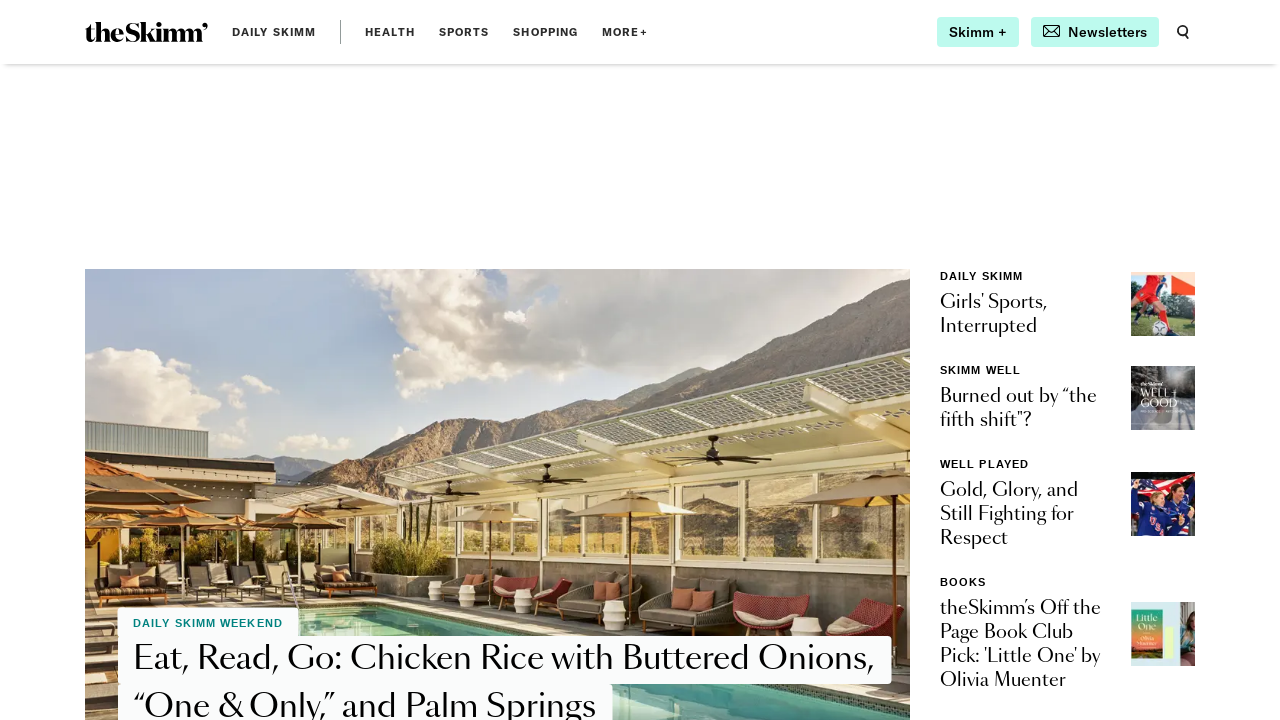

Cleared the email input field on input[name='email']
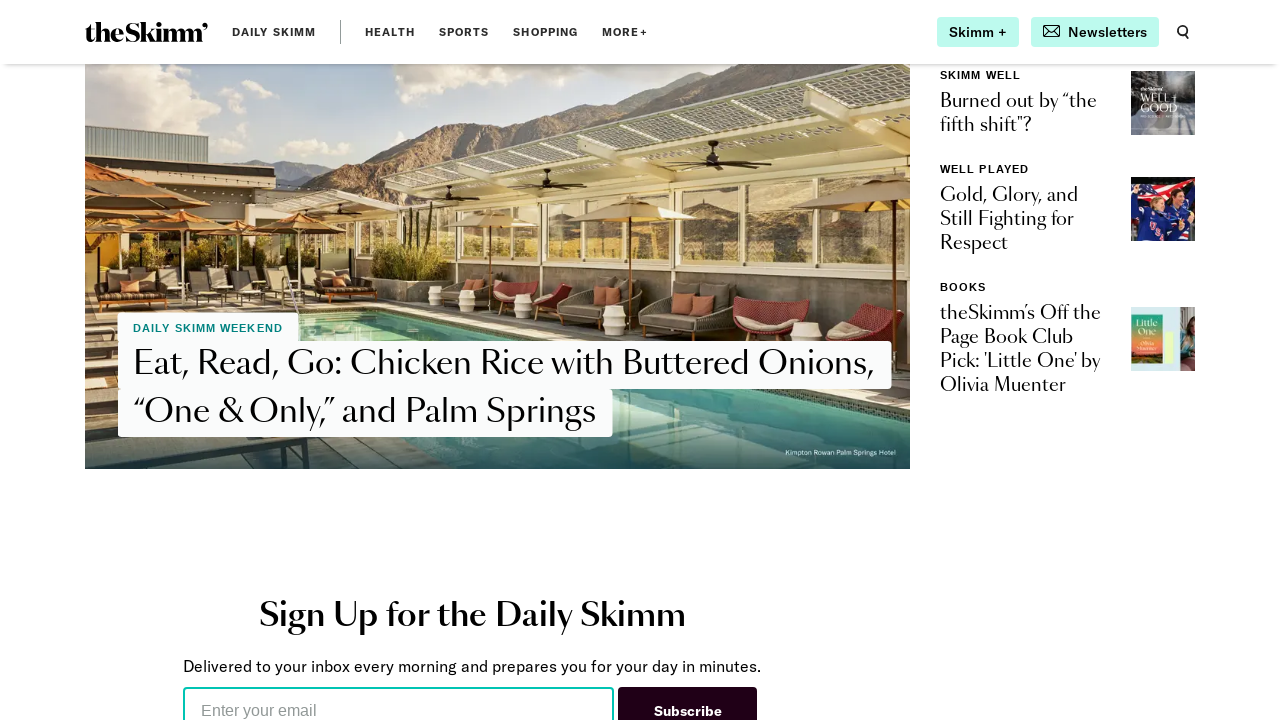

Filled email field with 'skimm_reader_561@example.com' on input[name='email']
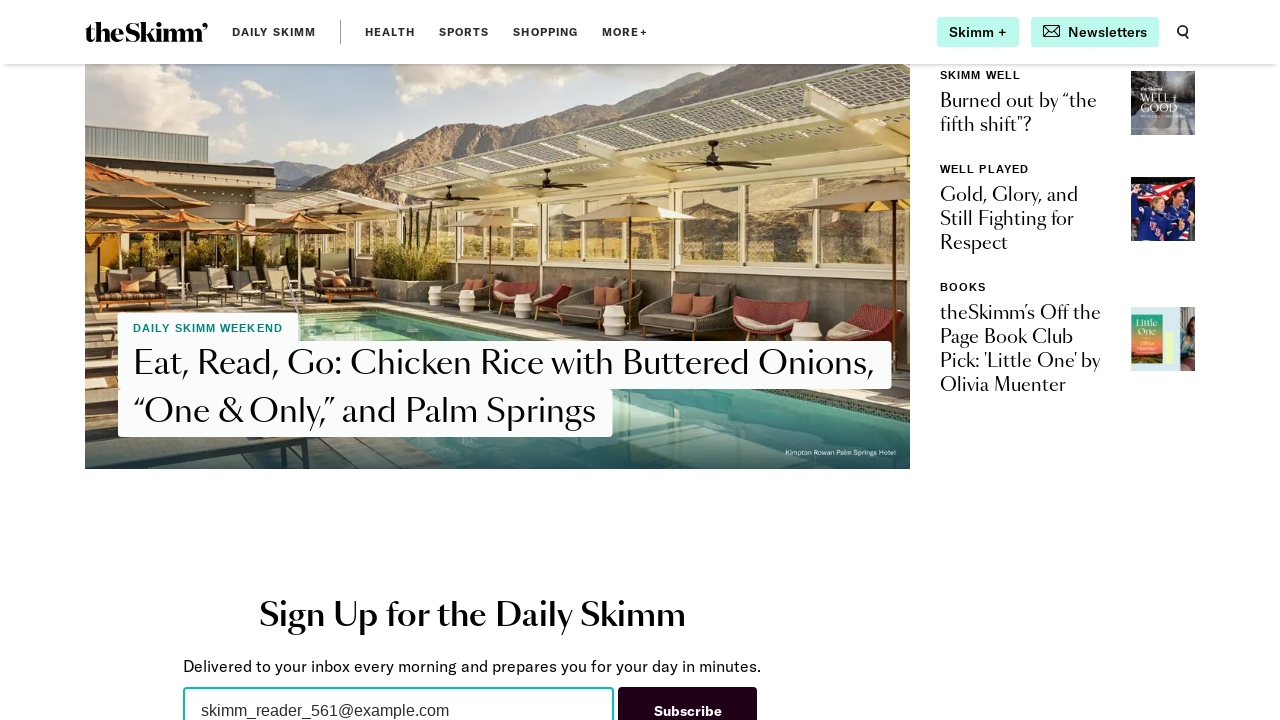

Pressed Enter to submit the newsletter subscription form on input[name='email']
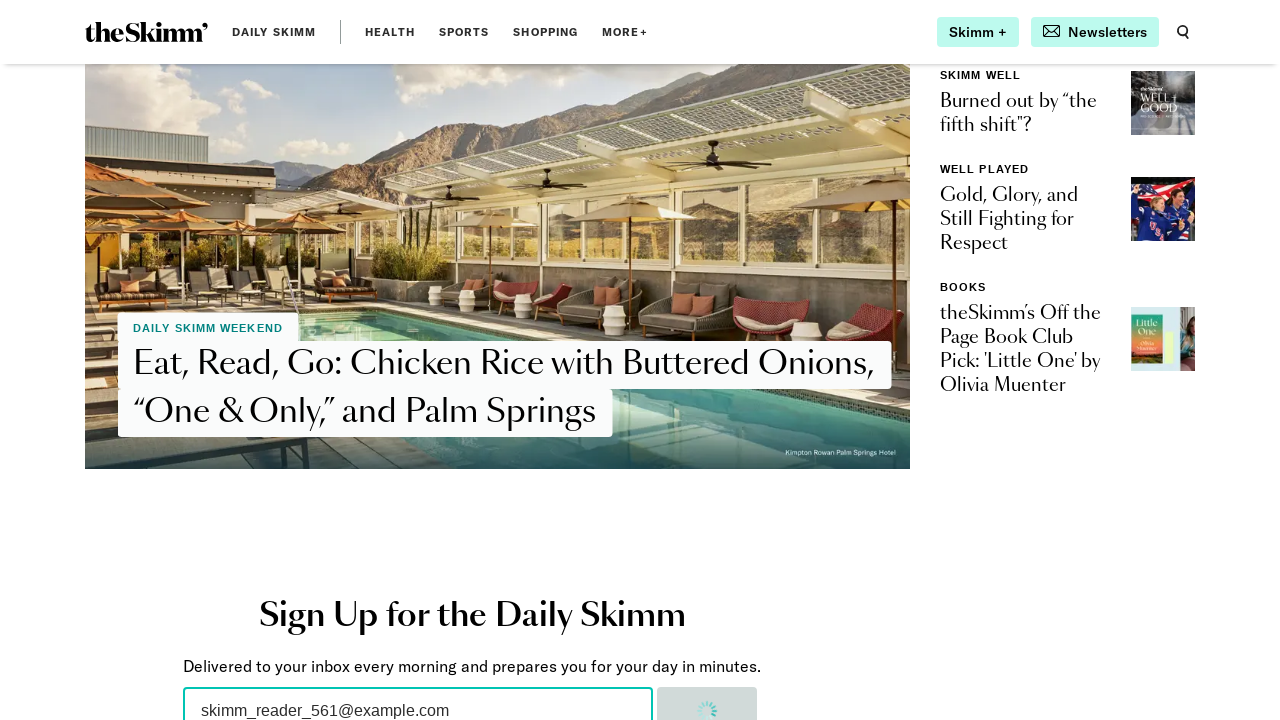

Waited 1000ms for form submission to complete
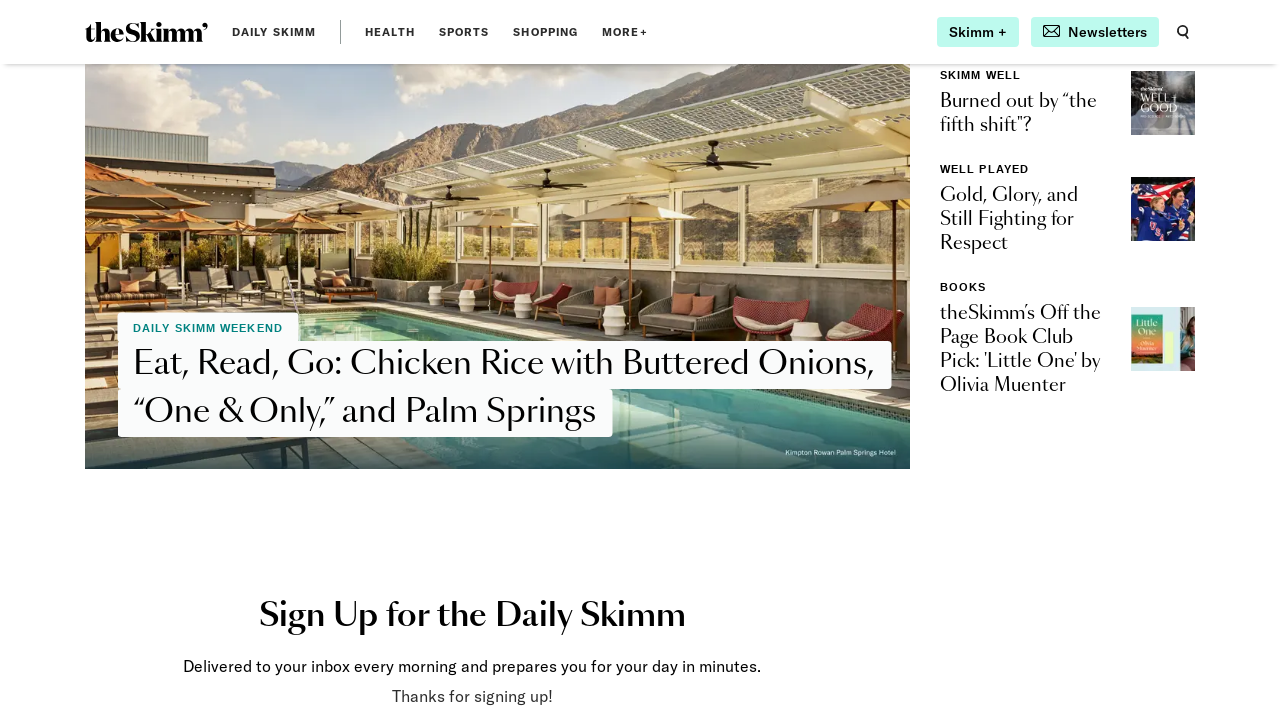

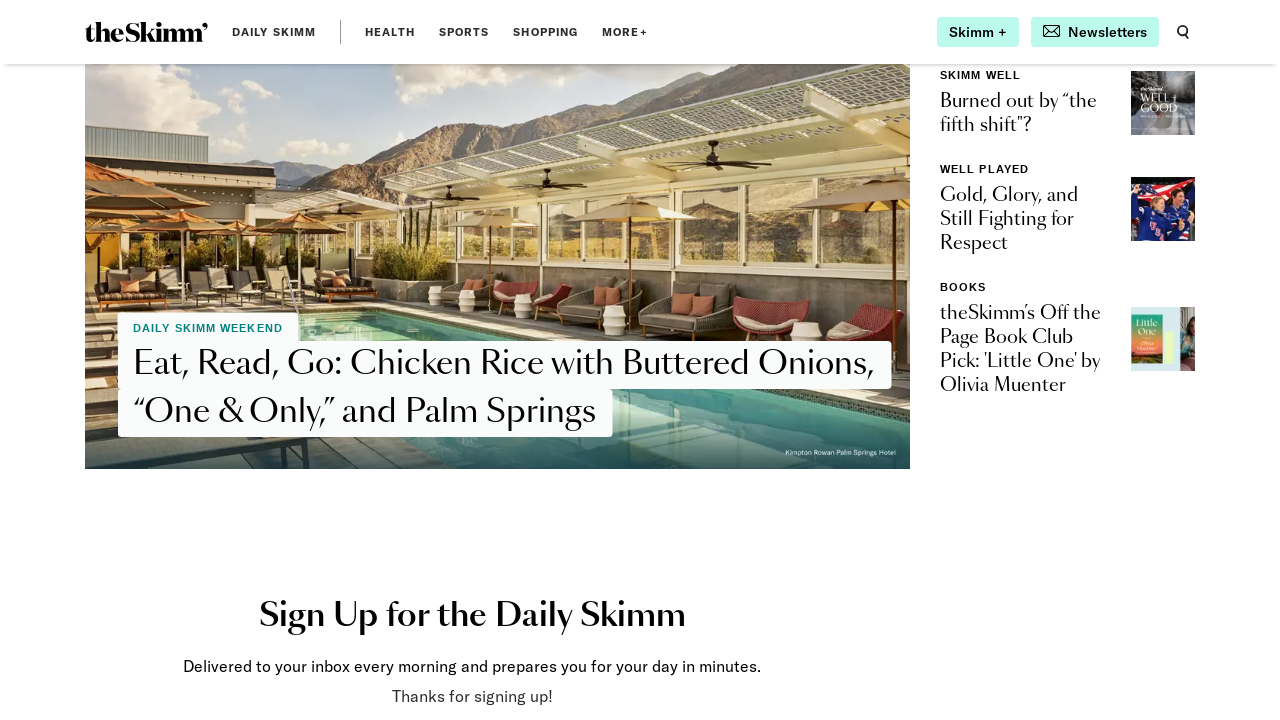